Tests form interaction within an iframe by filling first name and last name fields

Starting URL: https://www.w3schools.com/html/tryit.asp?filename=tryhtml_form_submit

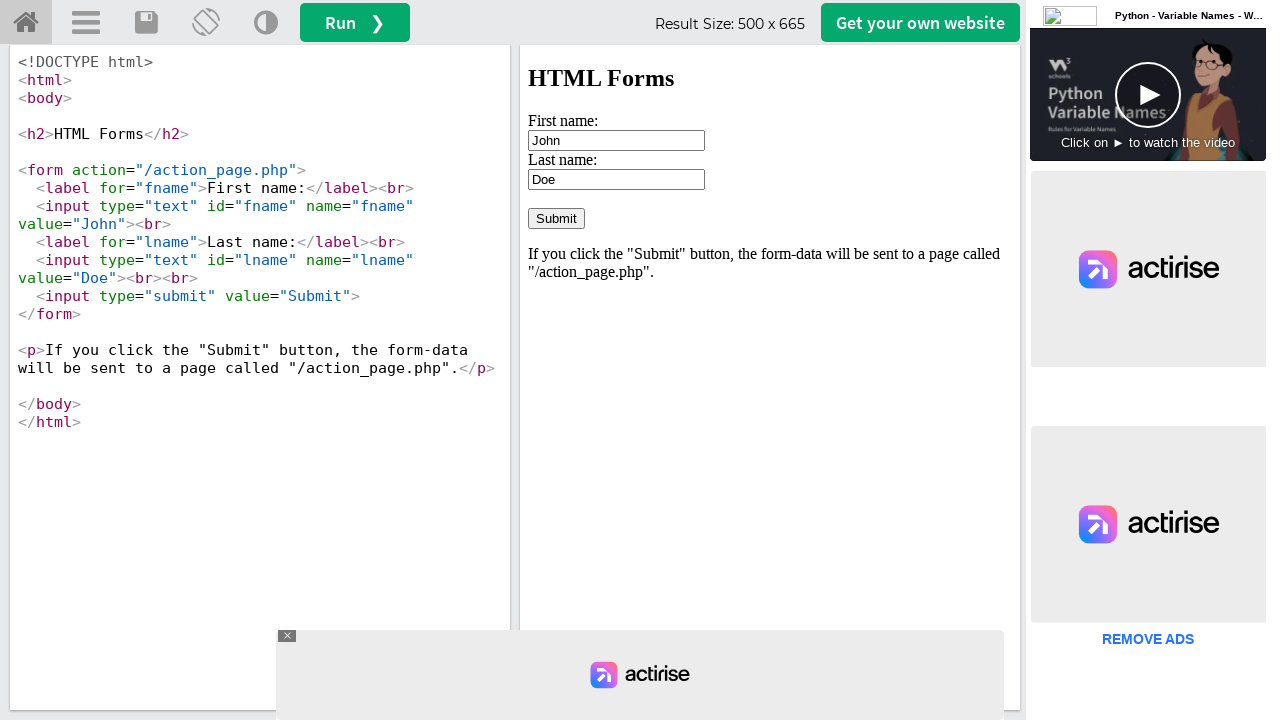

Located the iframe with ID 'iframeResult'
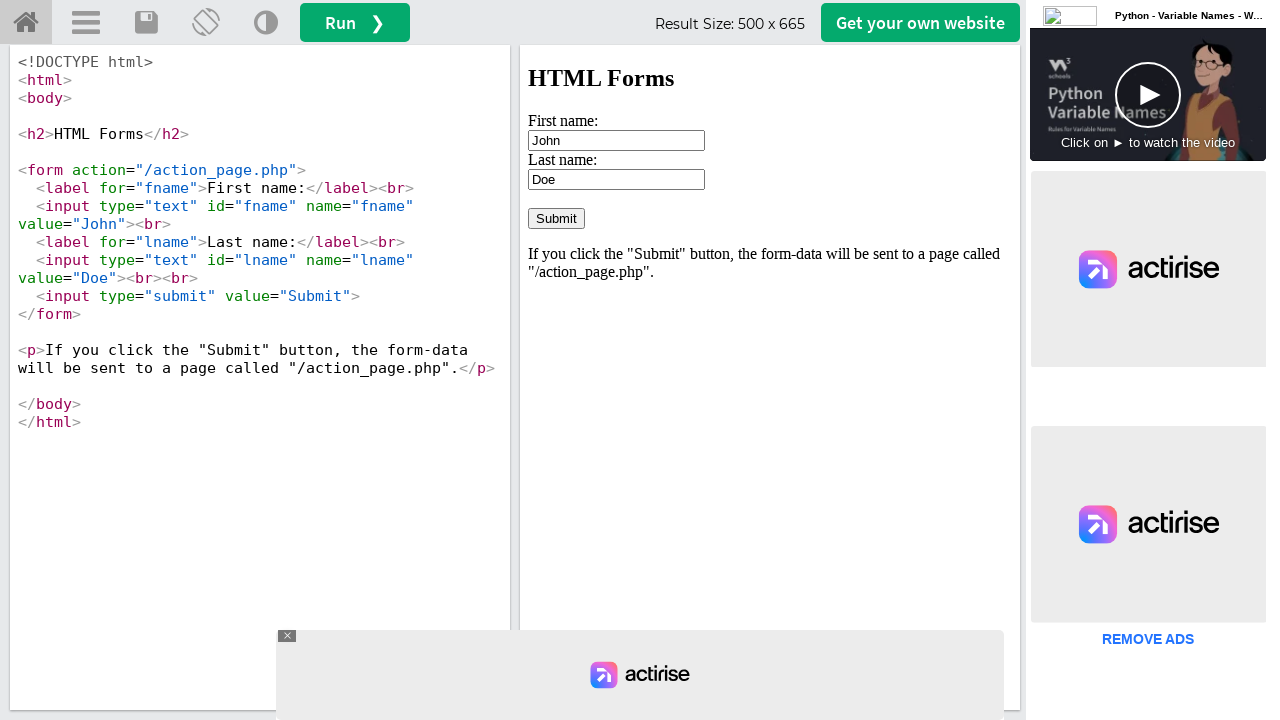

Cleared the first name field on #iframeResult >> internal:control=enter-frame >> #fname
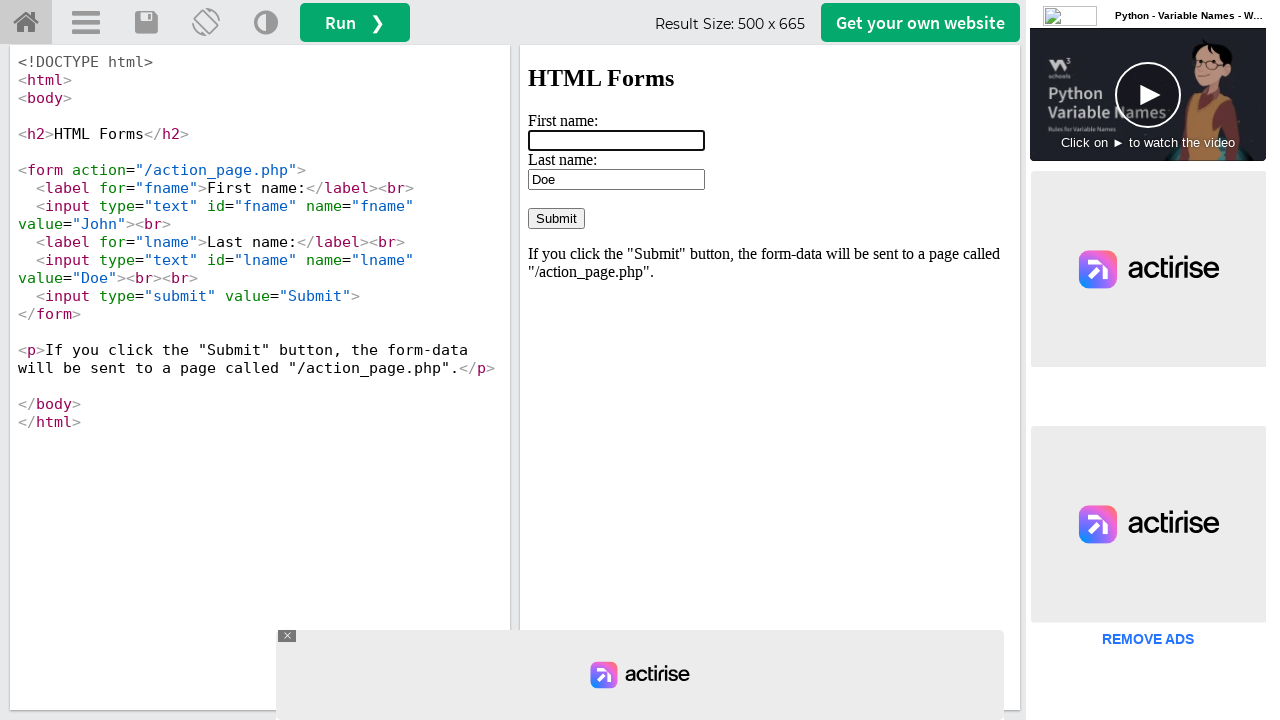

Filled first name field with 'Ivan' on #iframeResult >> internal:control=enter-frame >> #fname
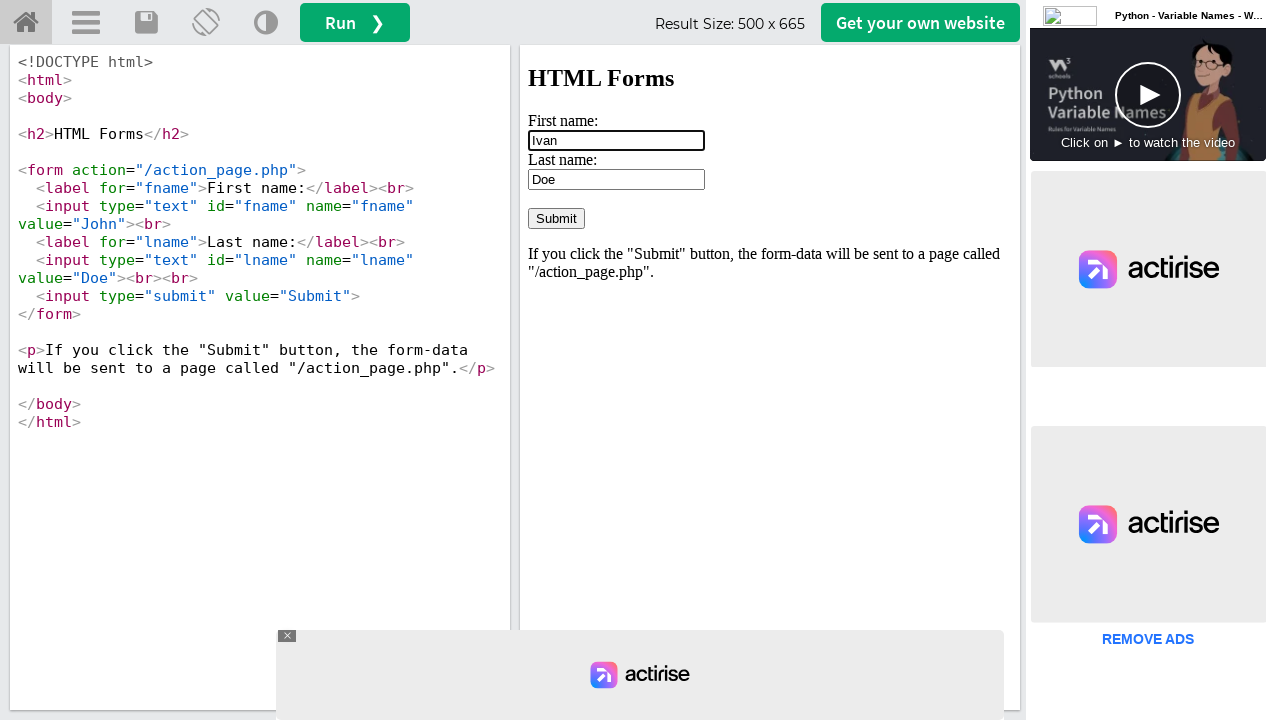

Cleared the last name field on #iframeResult >> internal:control=enter-frame >> #lname
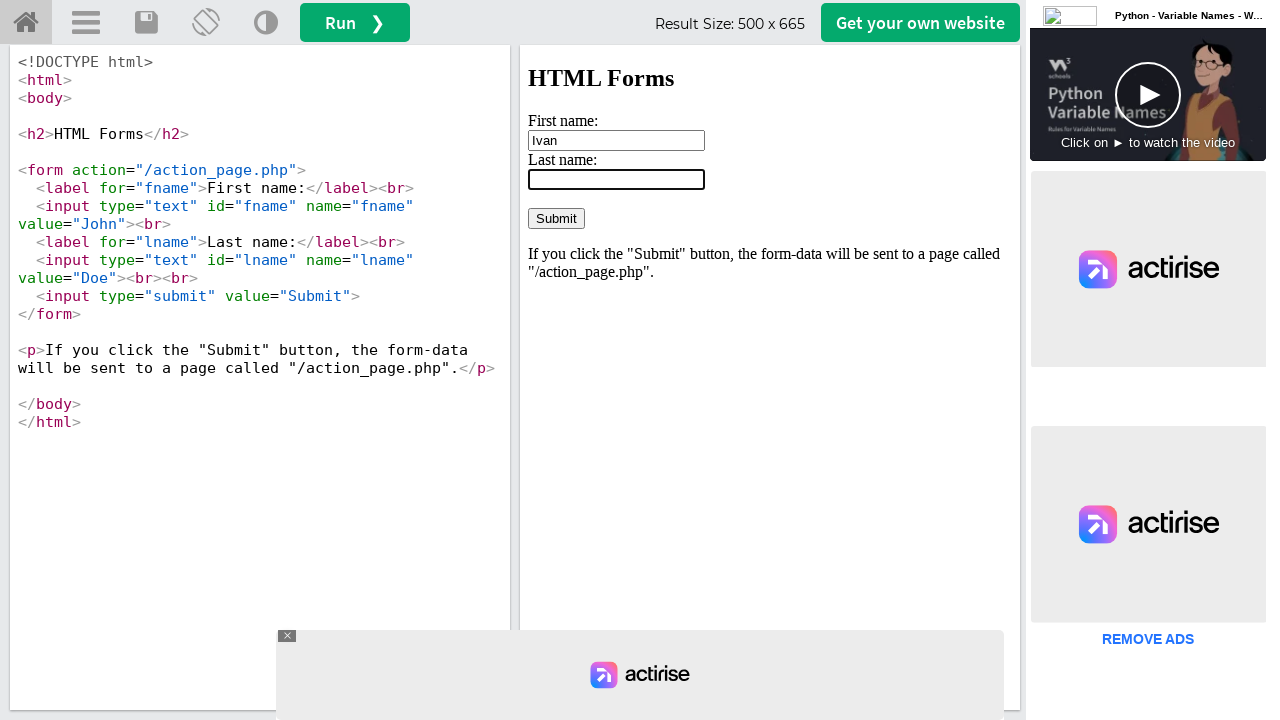

Filled last name field with 'saff' on #iframeResult >> internal:control=enter-frame >> #lname
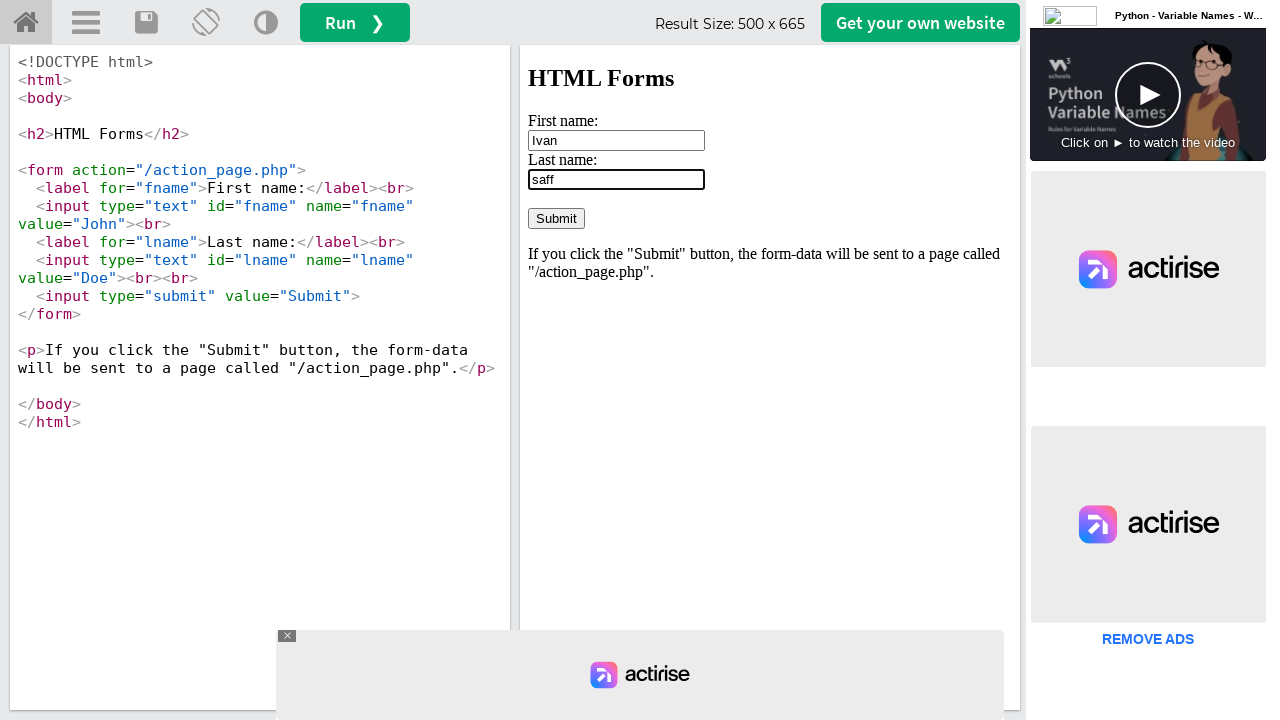

Highlighted submit button with red border for visual verification
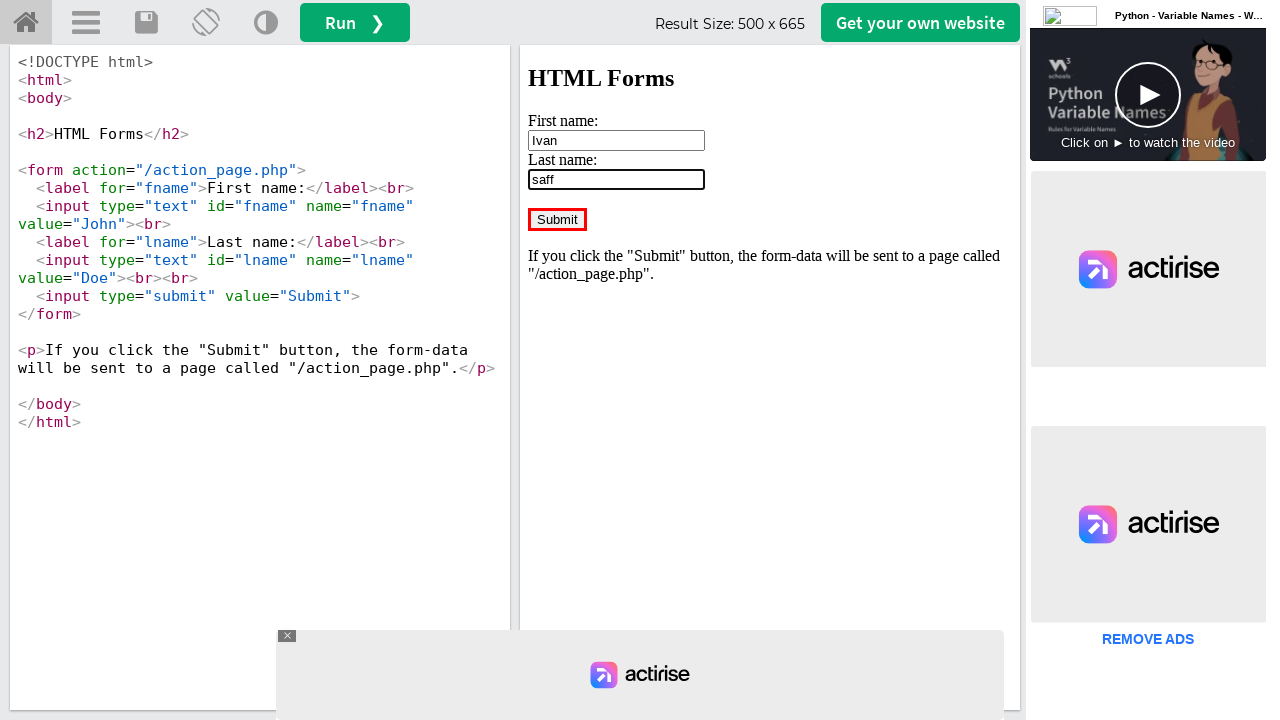

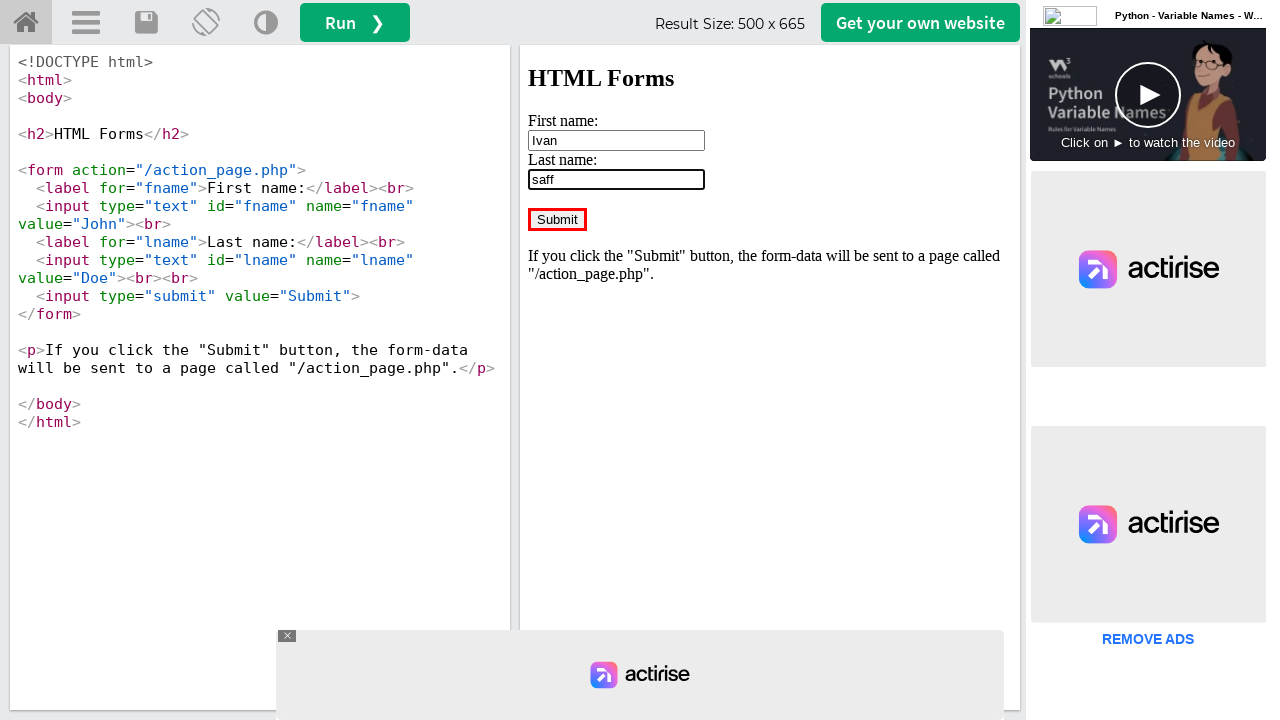